Tests password generation with master password "12345678" and empty site name, verifying the generated password

Starting URL: http://angel.net/~nic/passwd.current.html

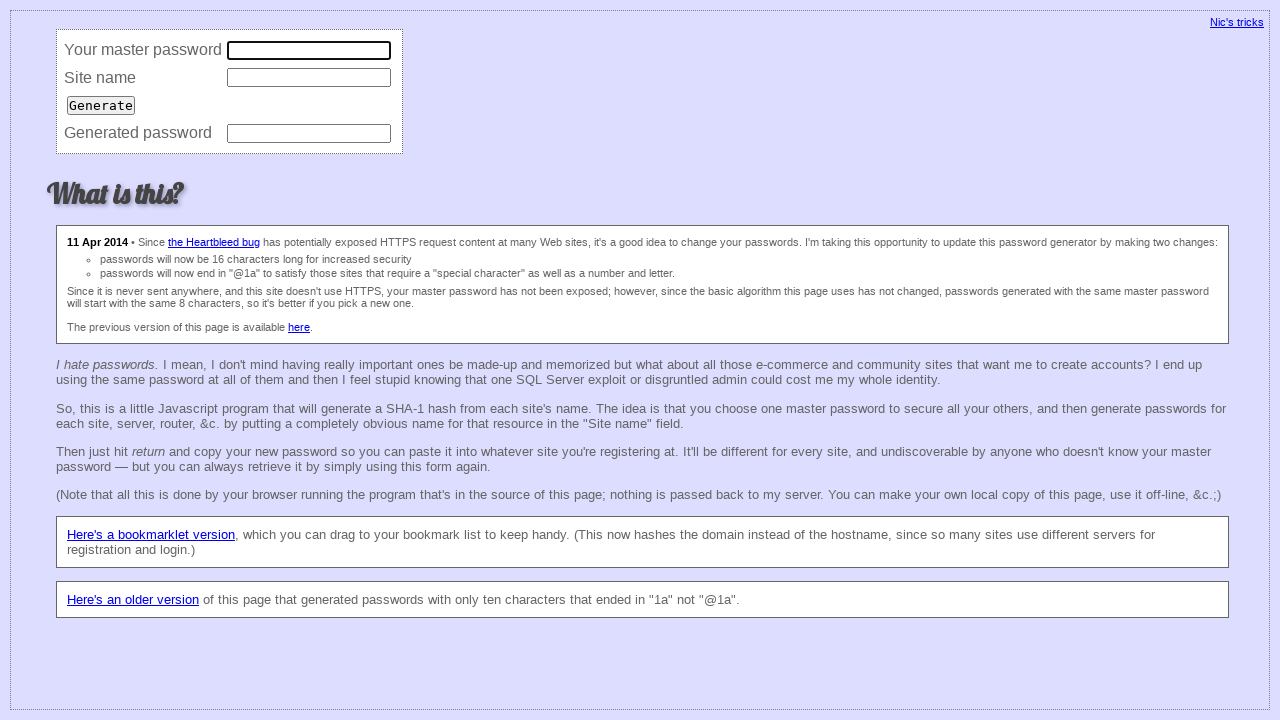

Filled master password field with '12345678' on input[name='master']
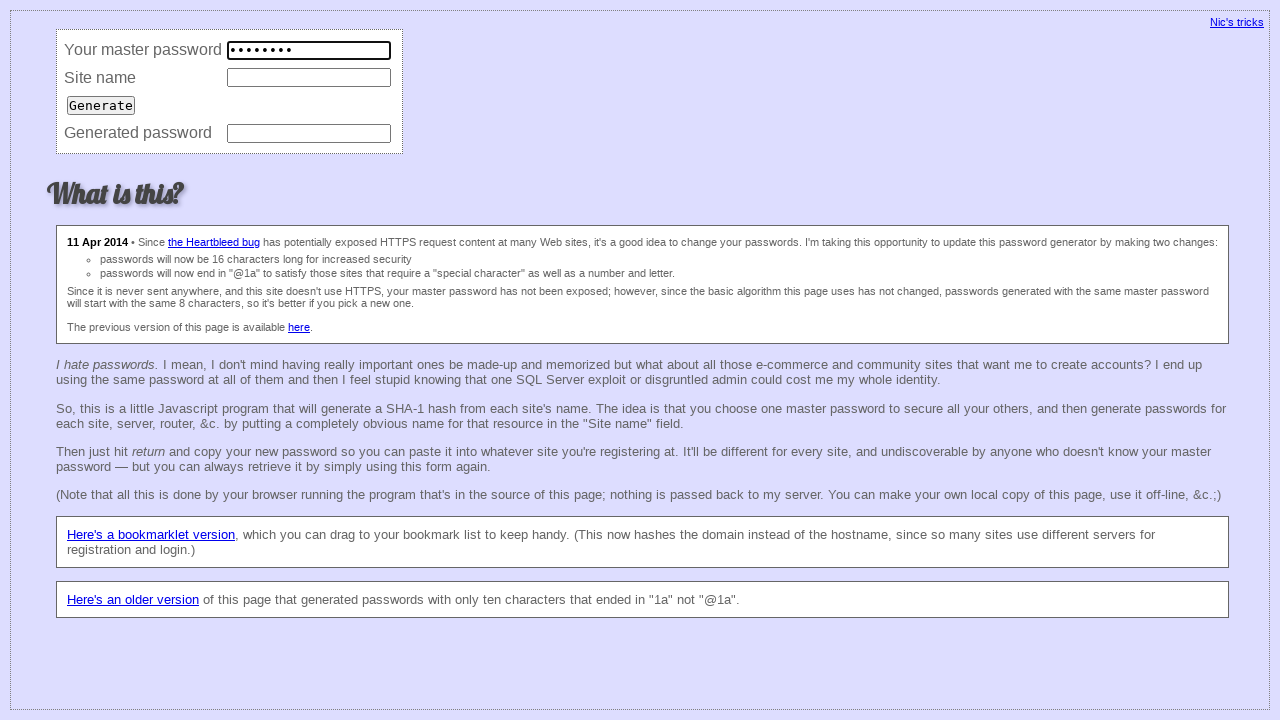

Cleared site name field to leave it empty on input[name='site']
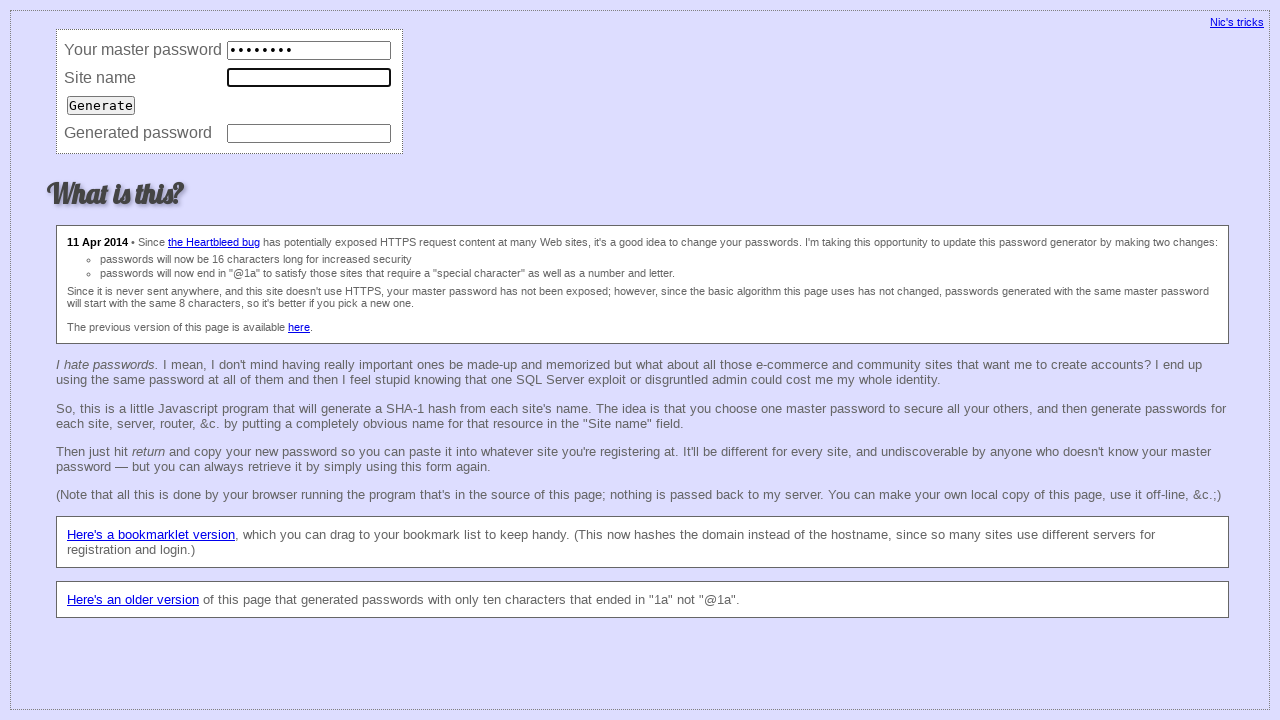

Pressed Enter to generate password on input[name='site']
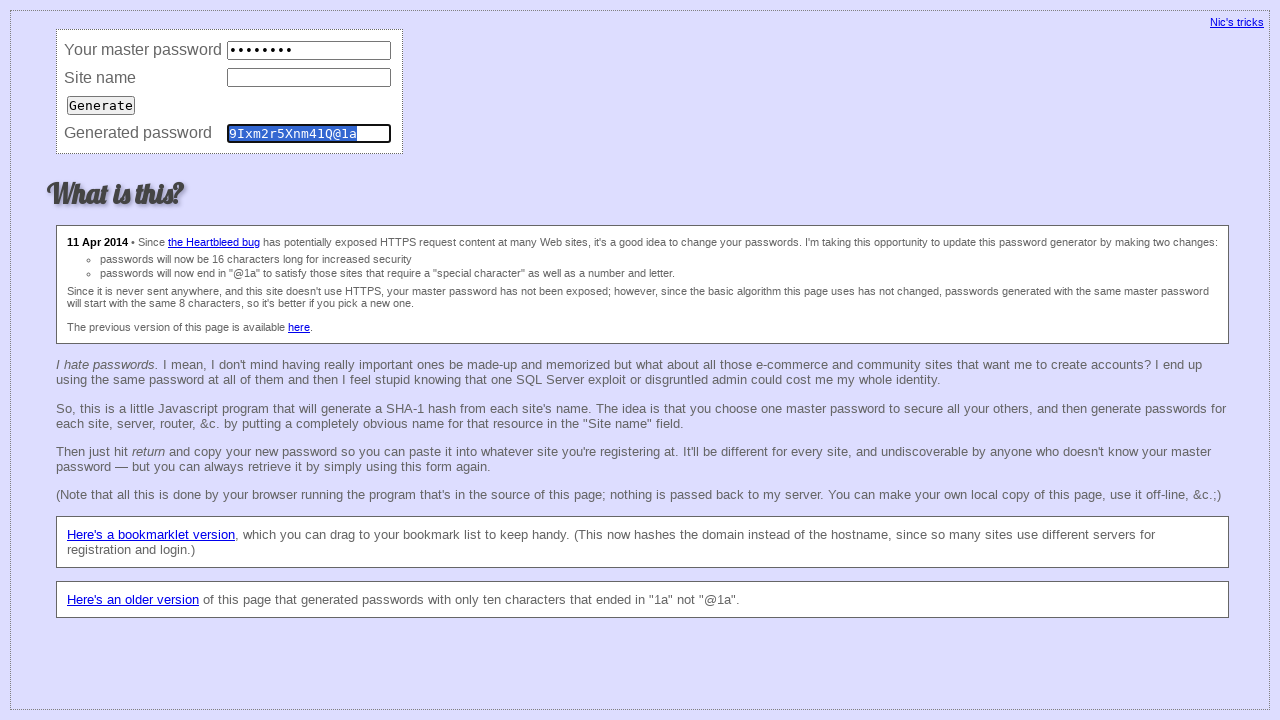

Retrieved generated password from password field
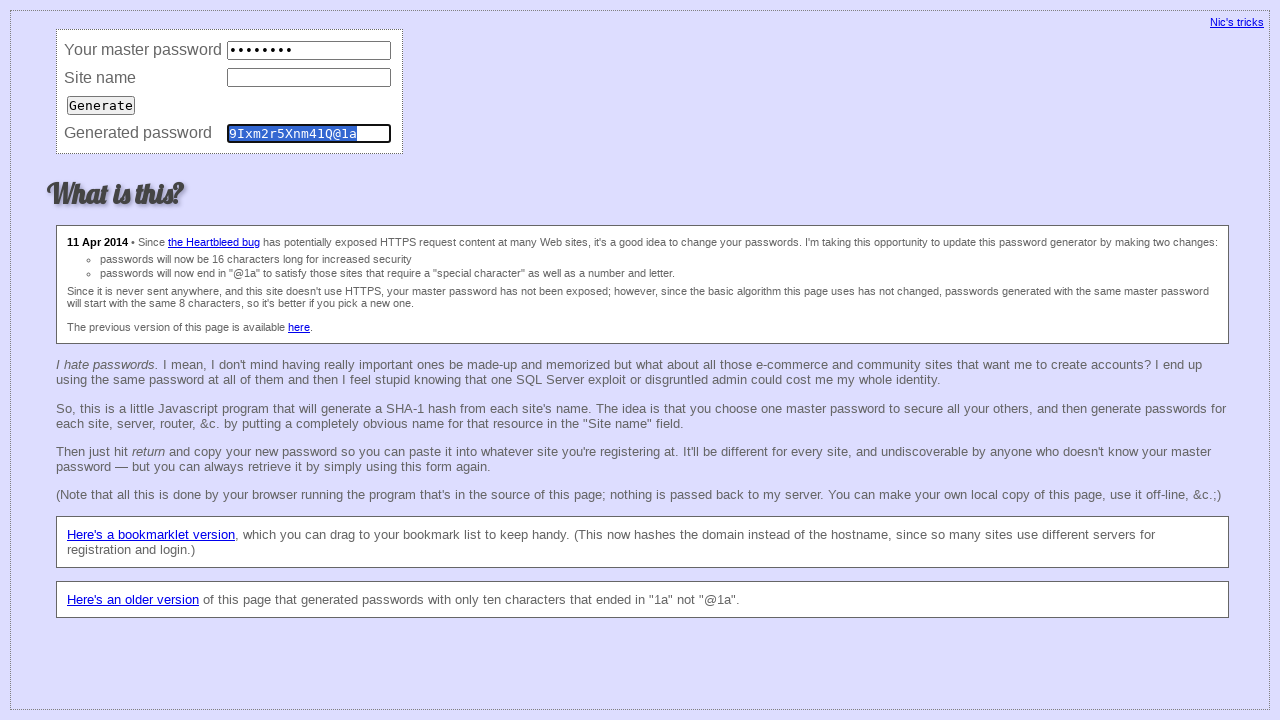

Verified generated password matches expected value '9Ixm2r5Xnm41Q@1a'
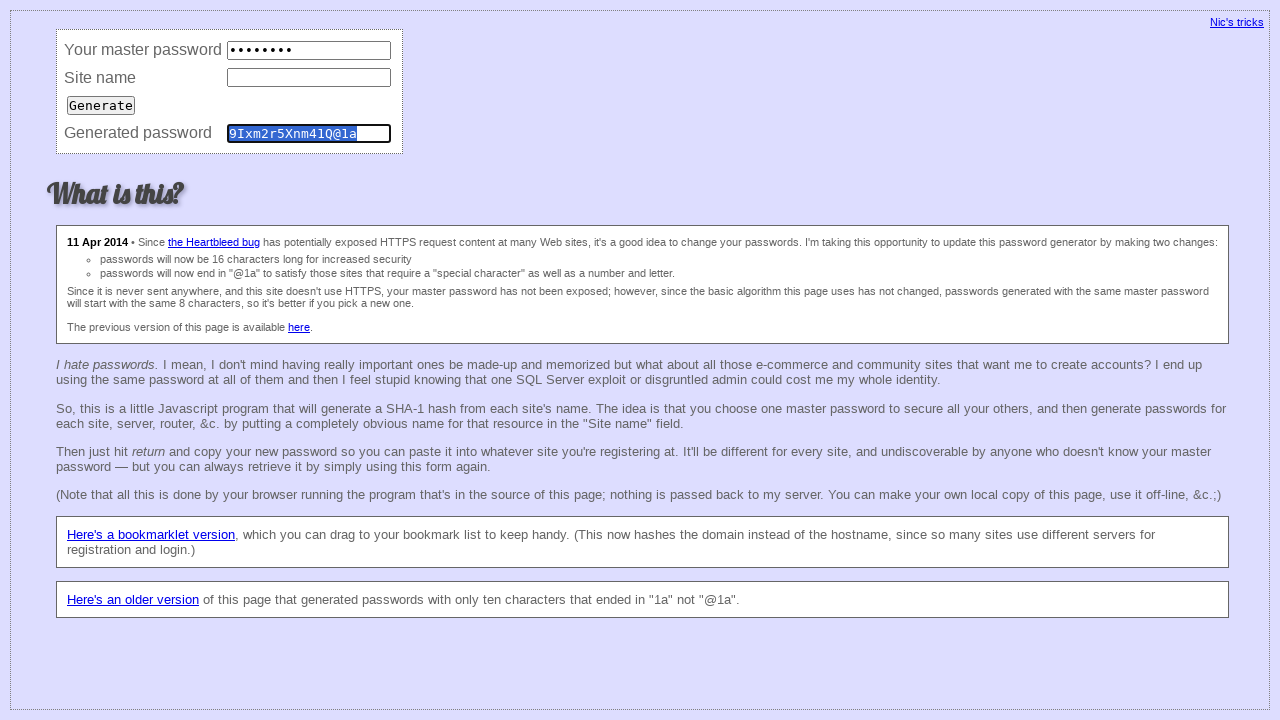

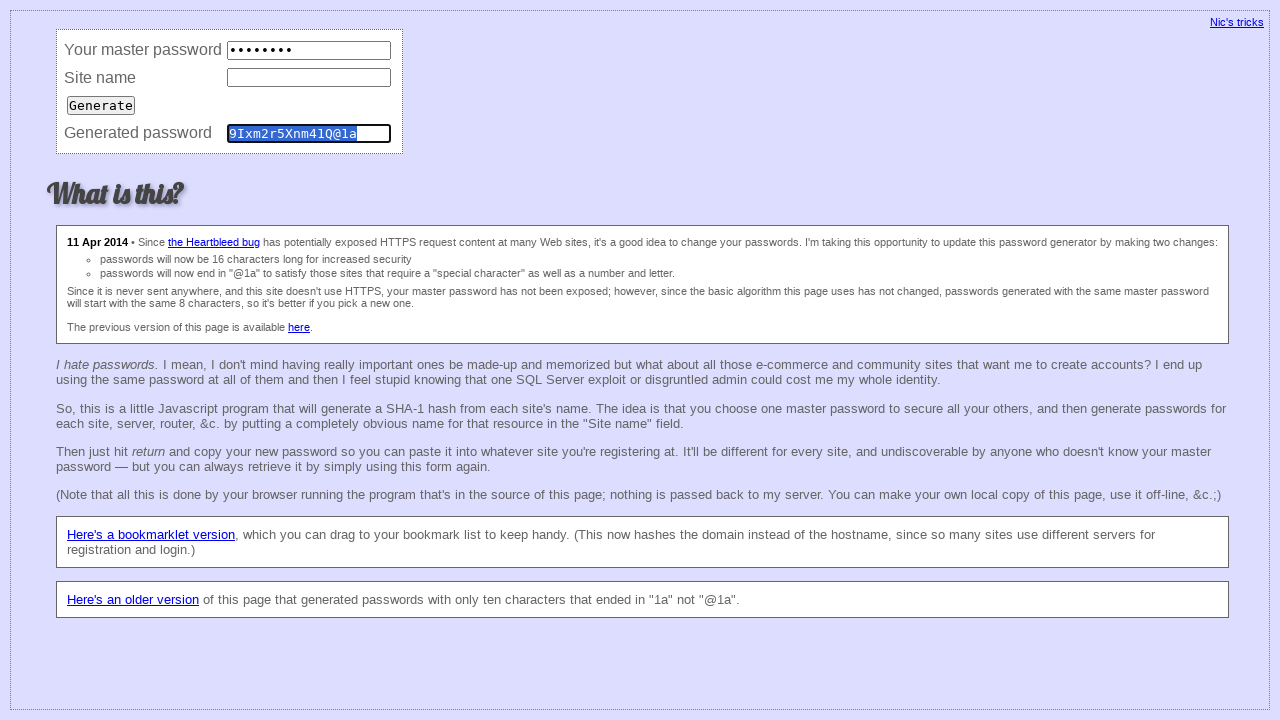